Navigates to a news article page and waits for the page content to load

Starting URL: https://pasmi.ru/archive/207484/

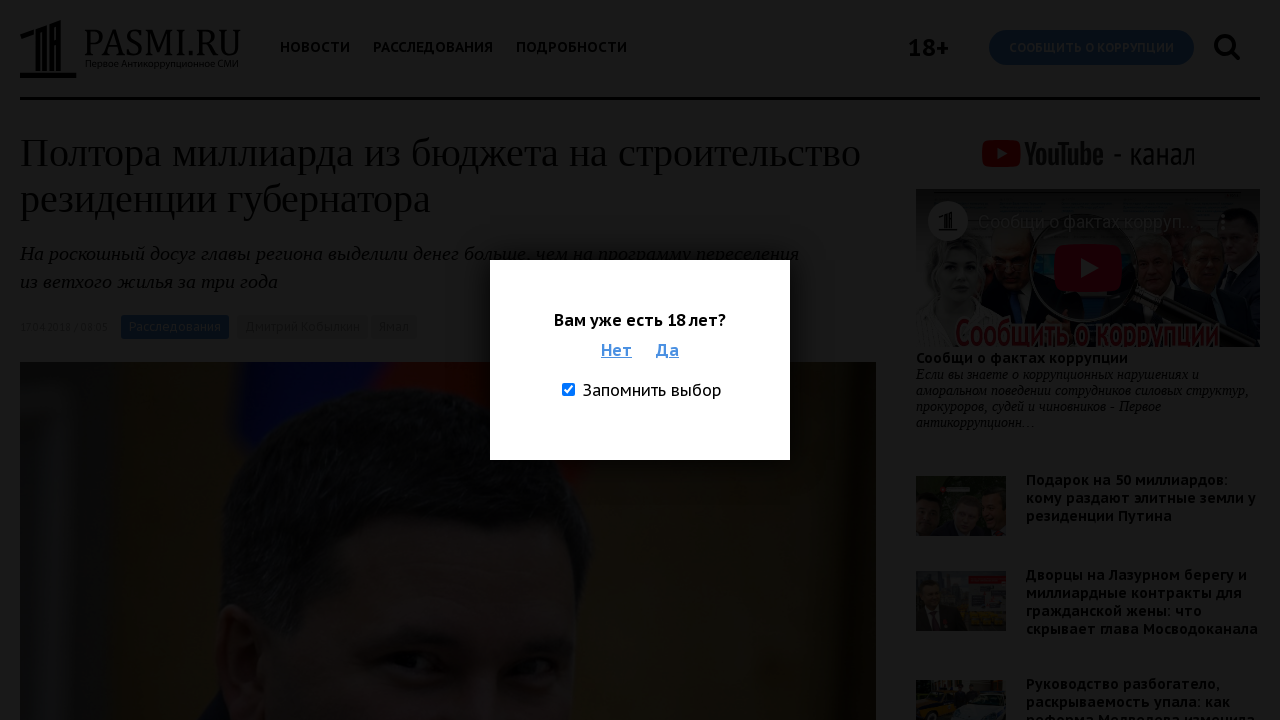

Waited for page to reach networkidle state, content fully loaded
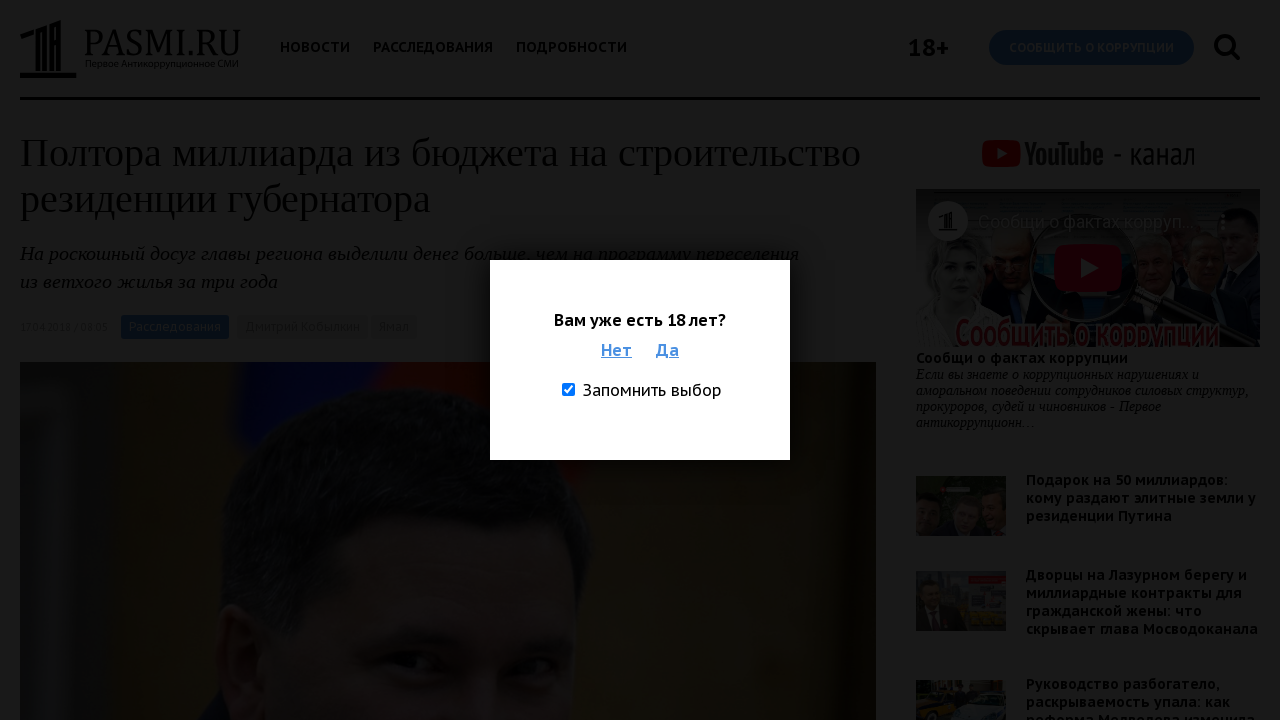

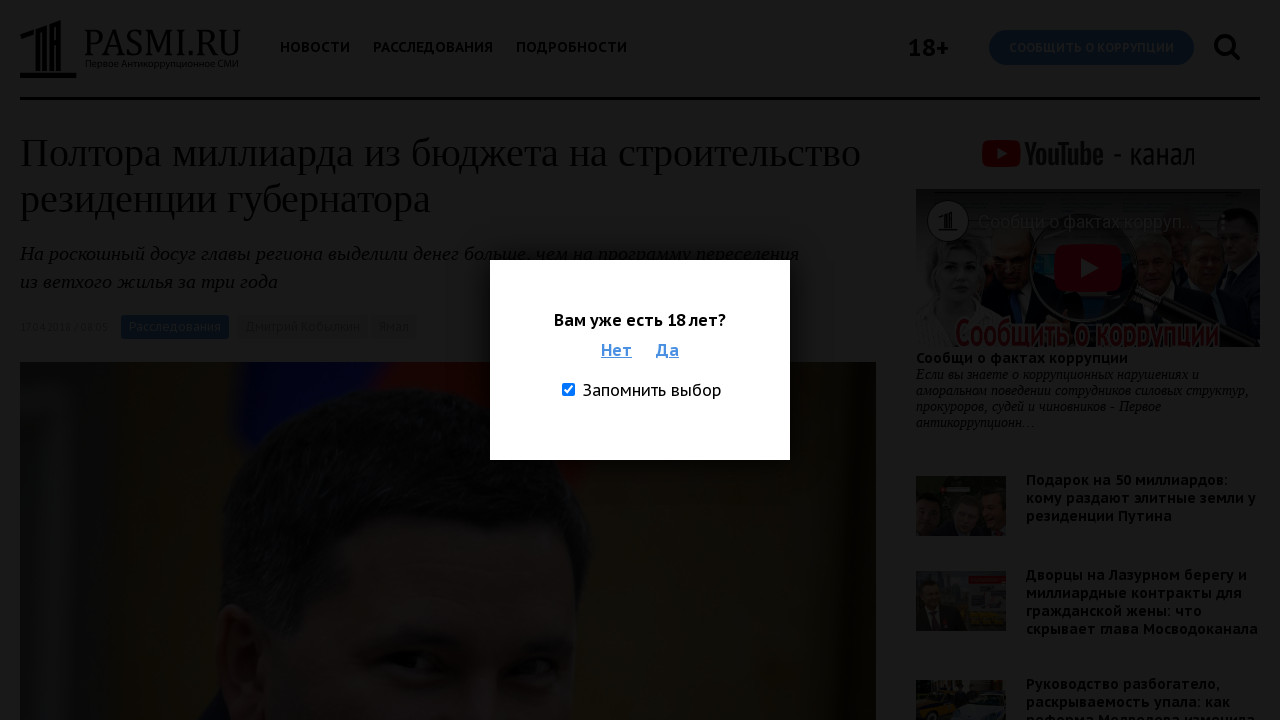